Tests that the Feed-A-Cat page has a Feed button

Starting URL: https://cs1632.appspot.com/

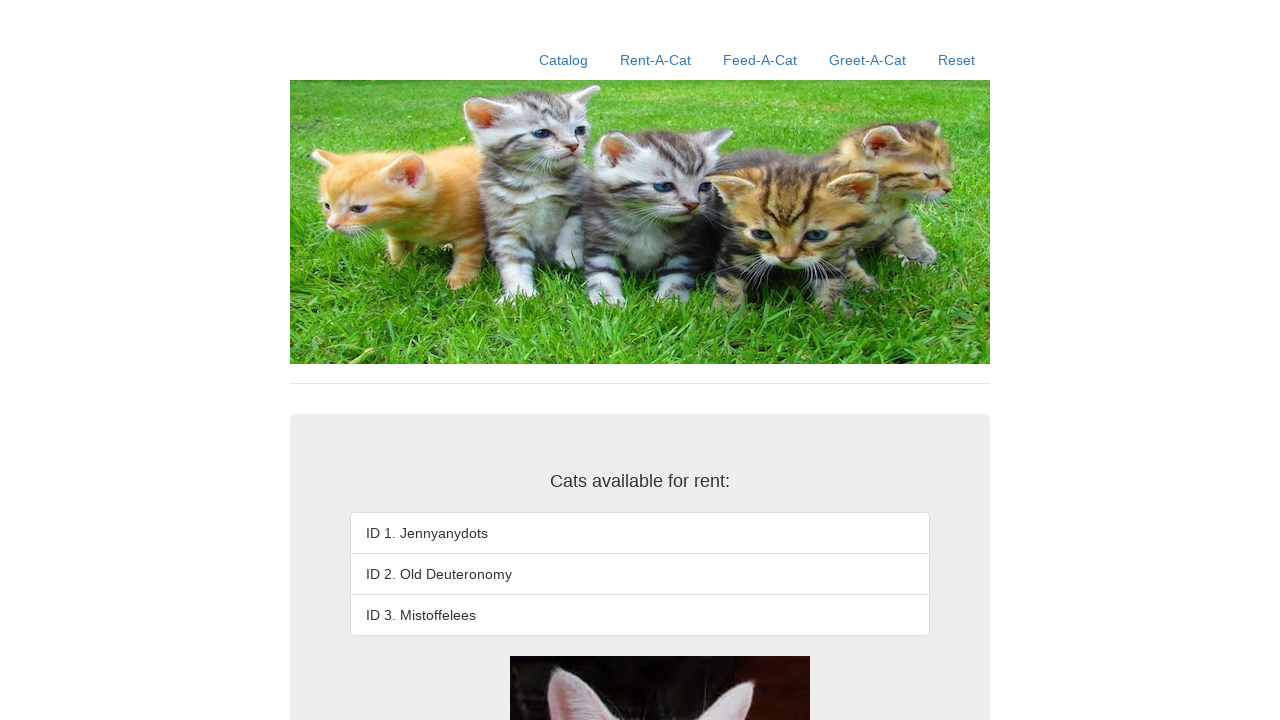

Set initial cookie state for Feed-A-Cat test
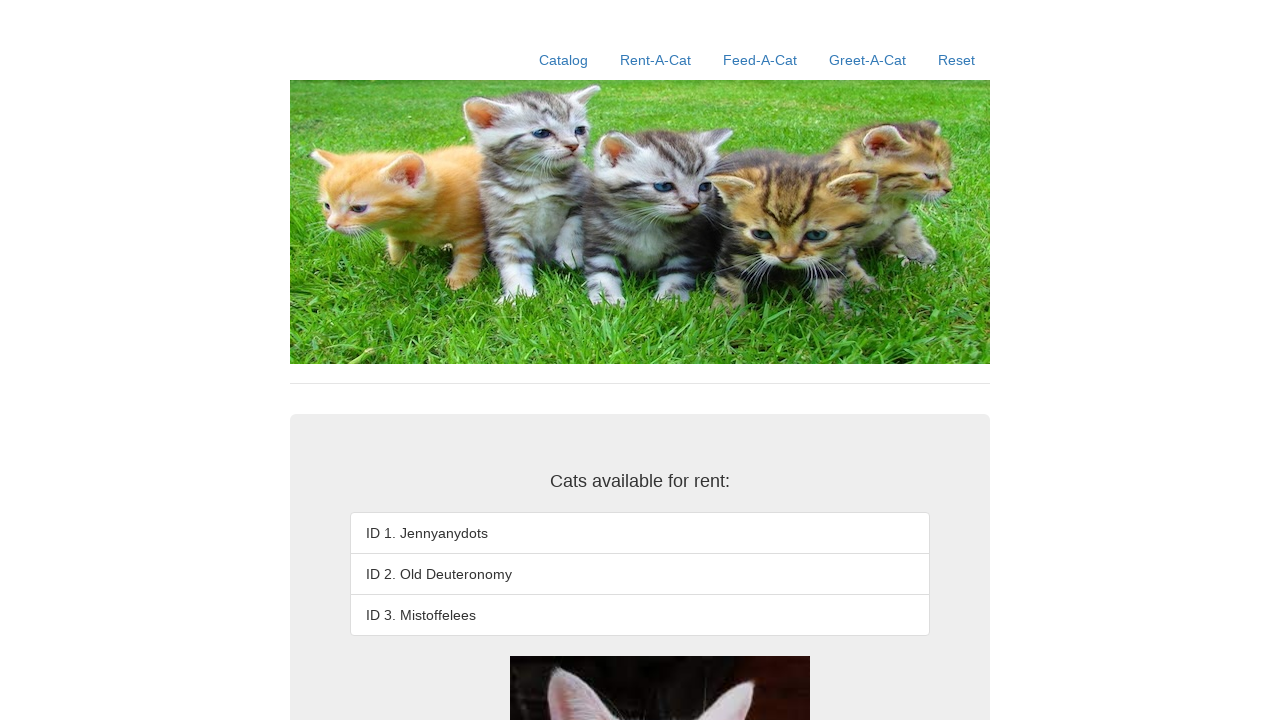

Clicked on Feed-A-Cat link at (760, 60) on a:has-text('Feed-A-Cat')
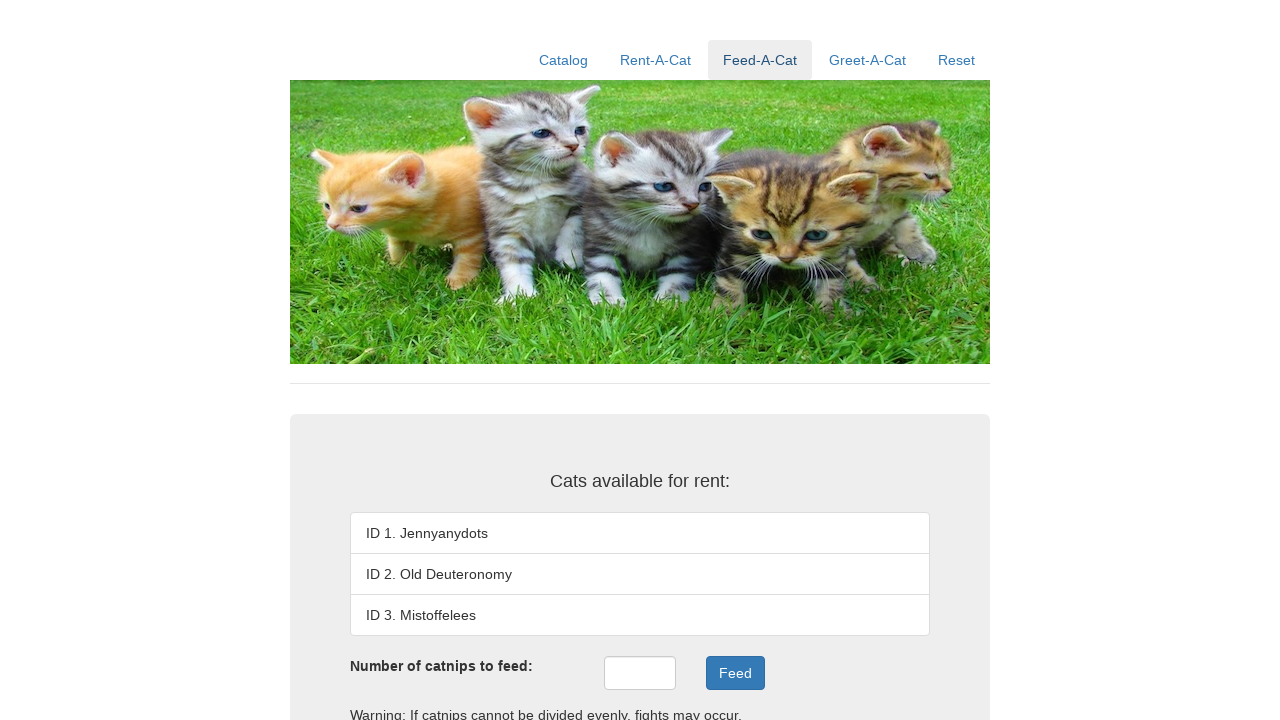

Verified that Feed button exists on Feed-A-Cat page
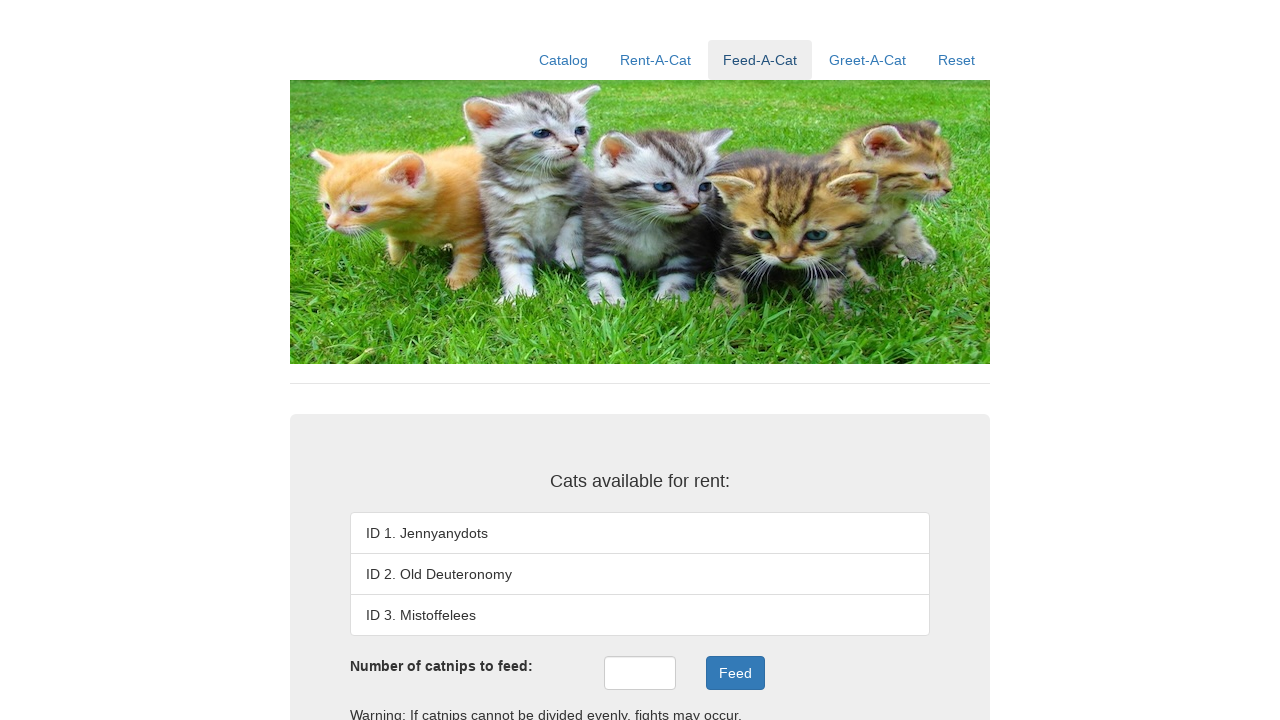

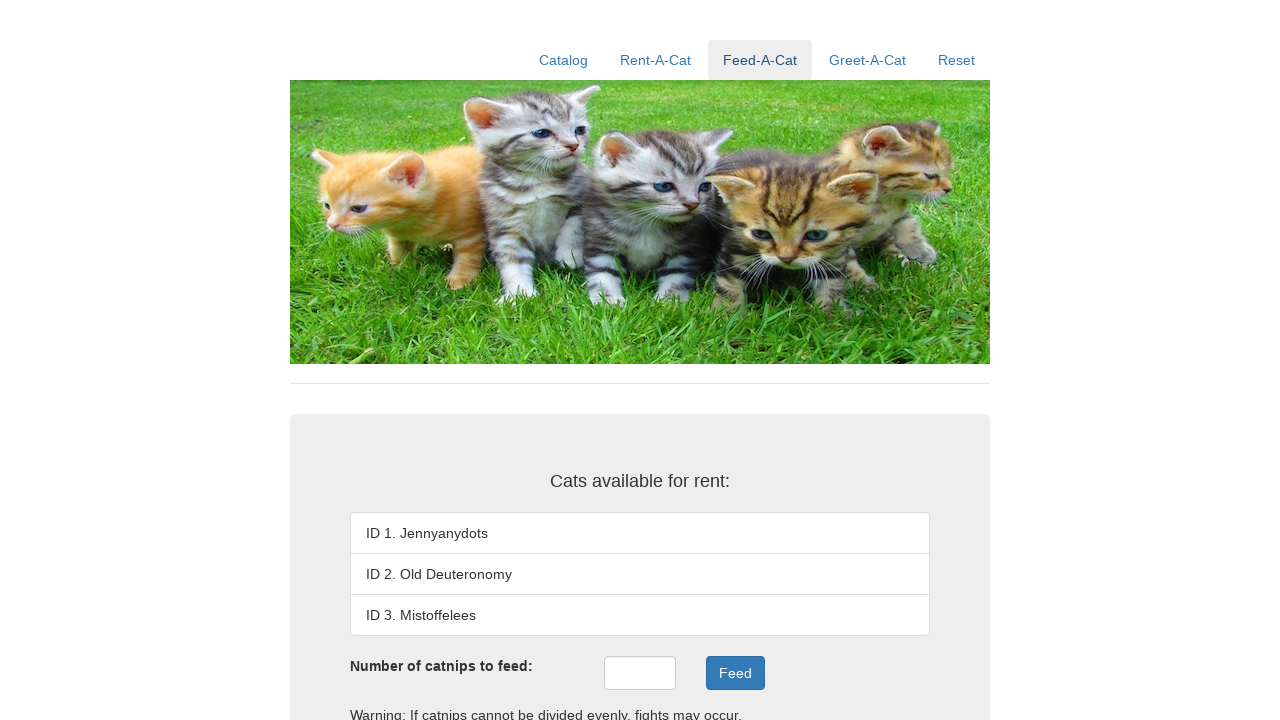